Tests nested frame navigation by switching between multiple frames (top-left, top-middle, and bottom) and verifying text content in each frame

Starting URL: https://the-internet.herokuapp.com/frames

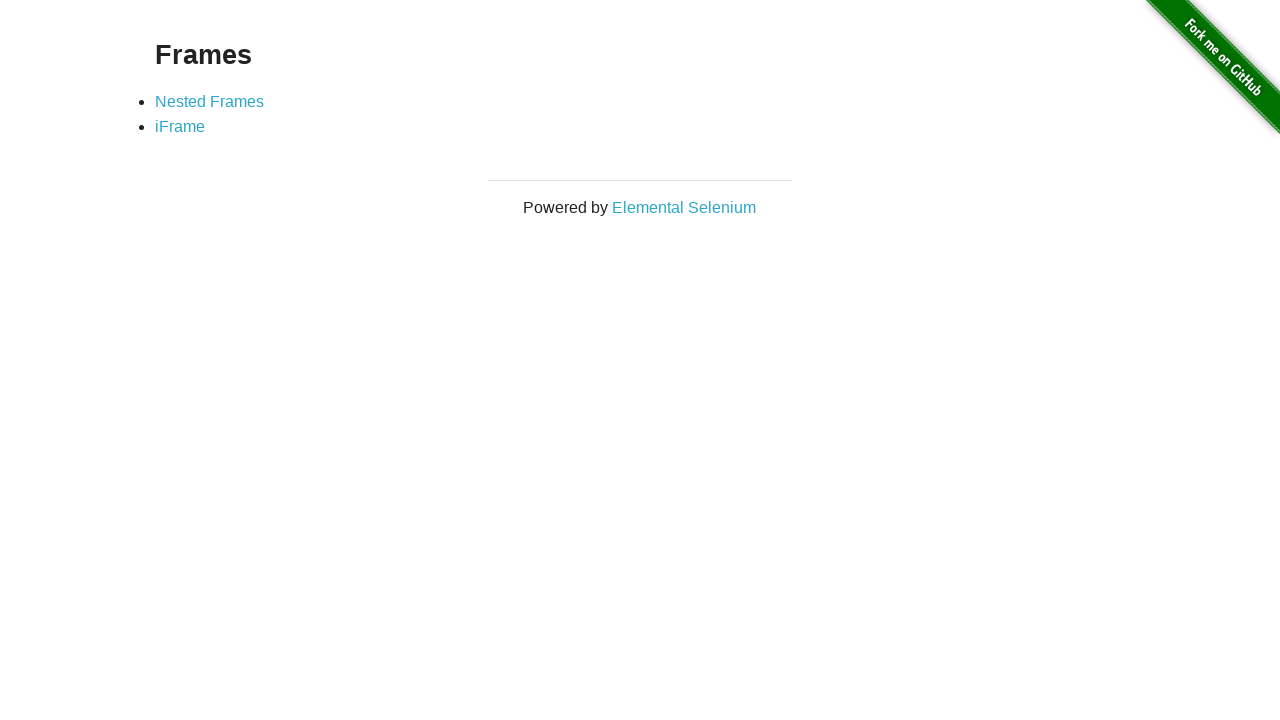

Clicked on Nested Frames link at (210, 101) on xpath=//a[text()='Nested Frames']
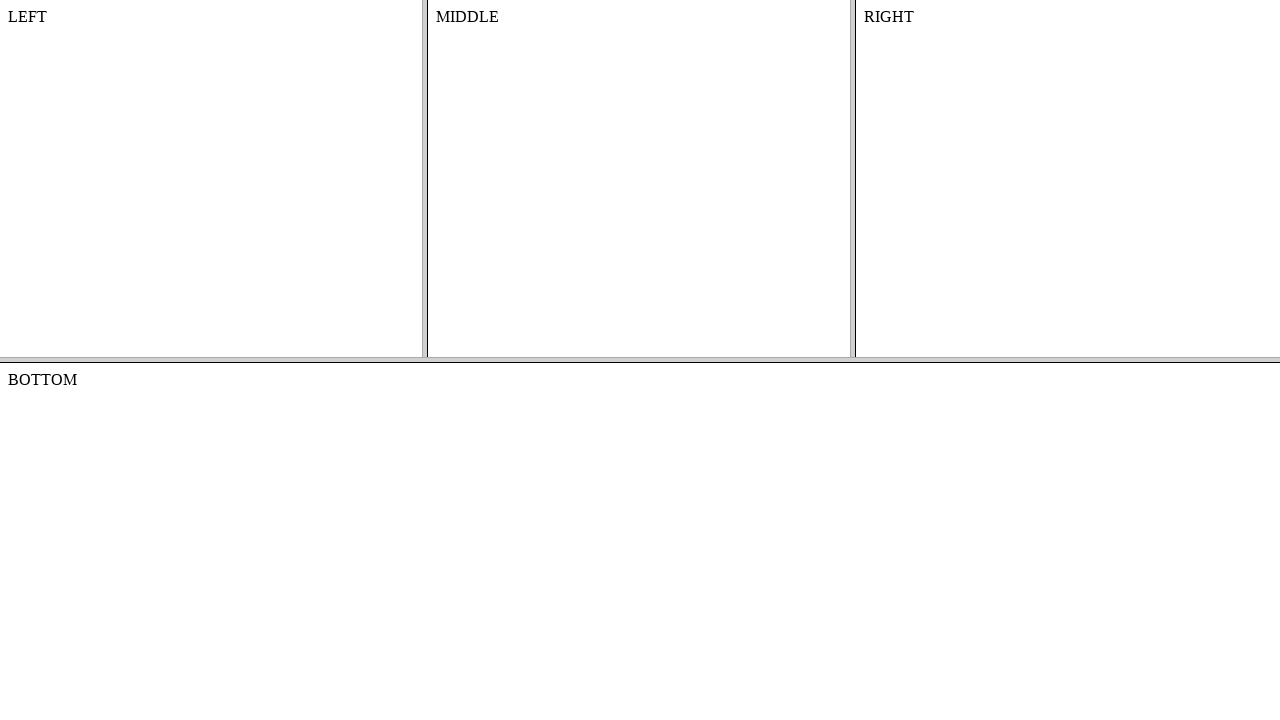

Located top frame
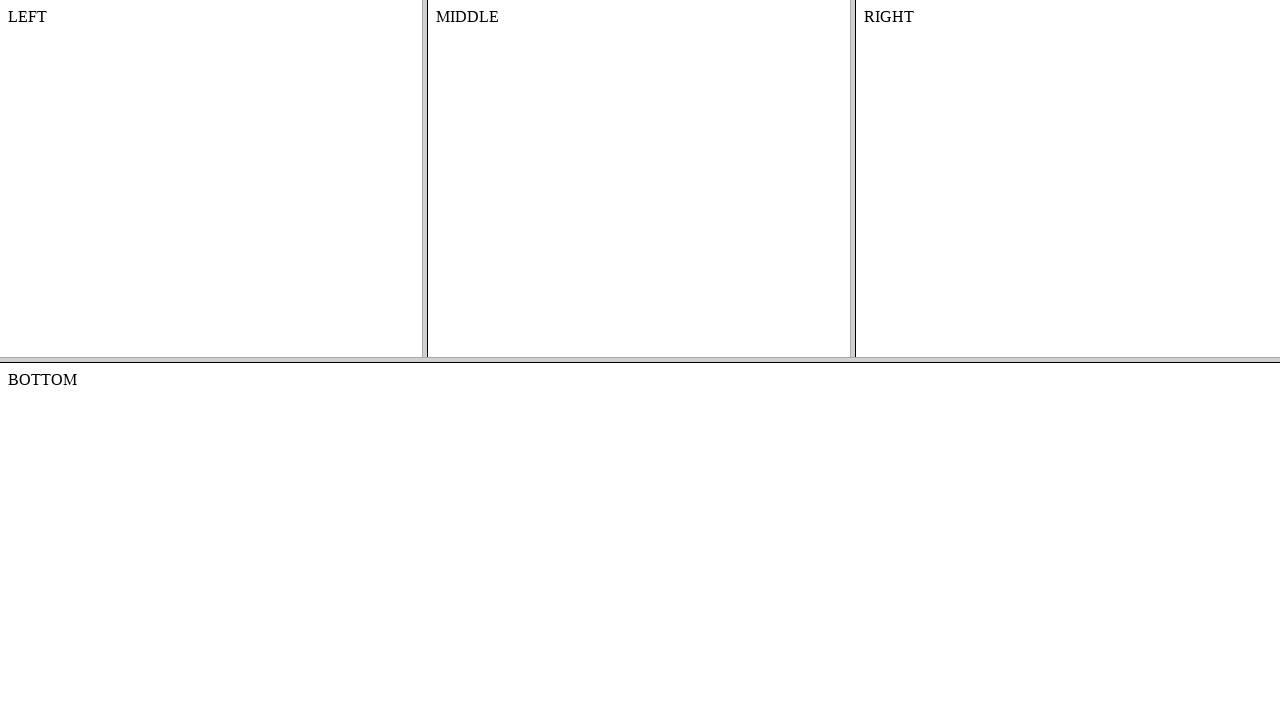

Located left frame within top frame
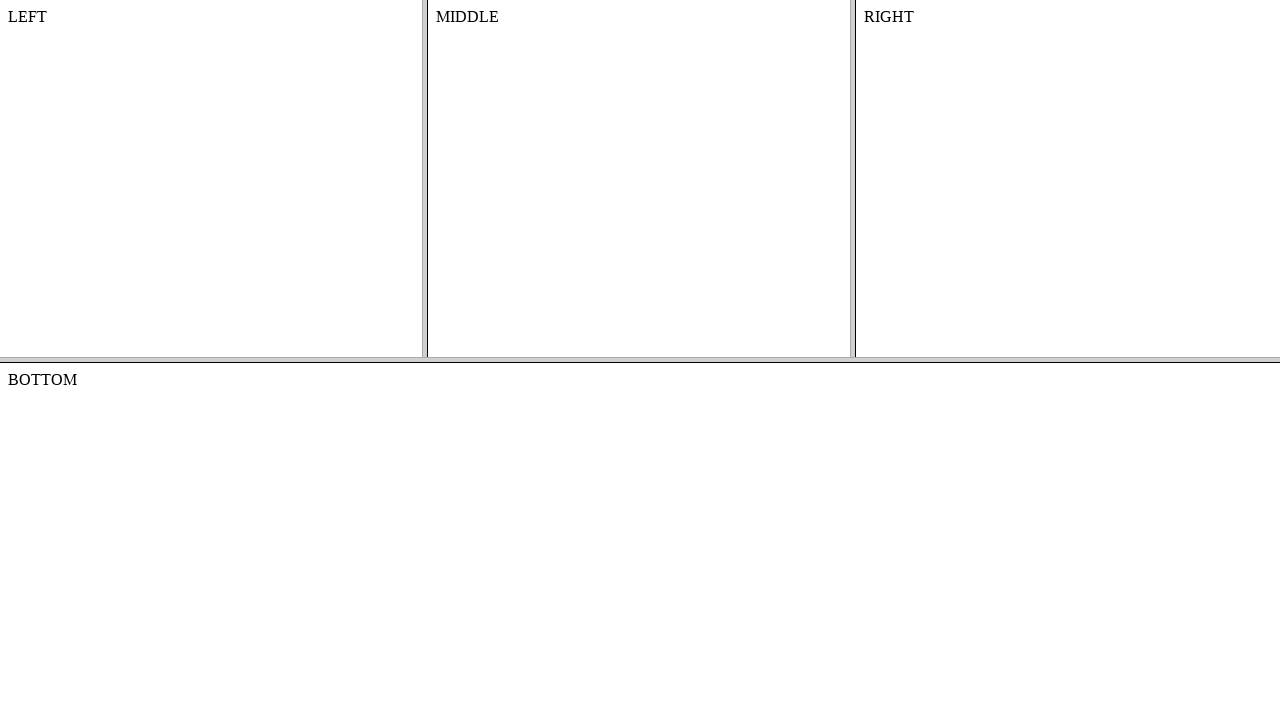

Retrieved text from left frame: '
    LEFT
    

'
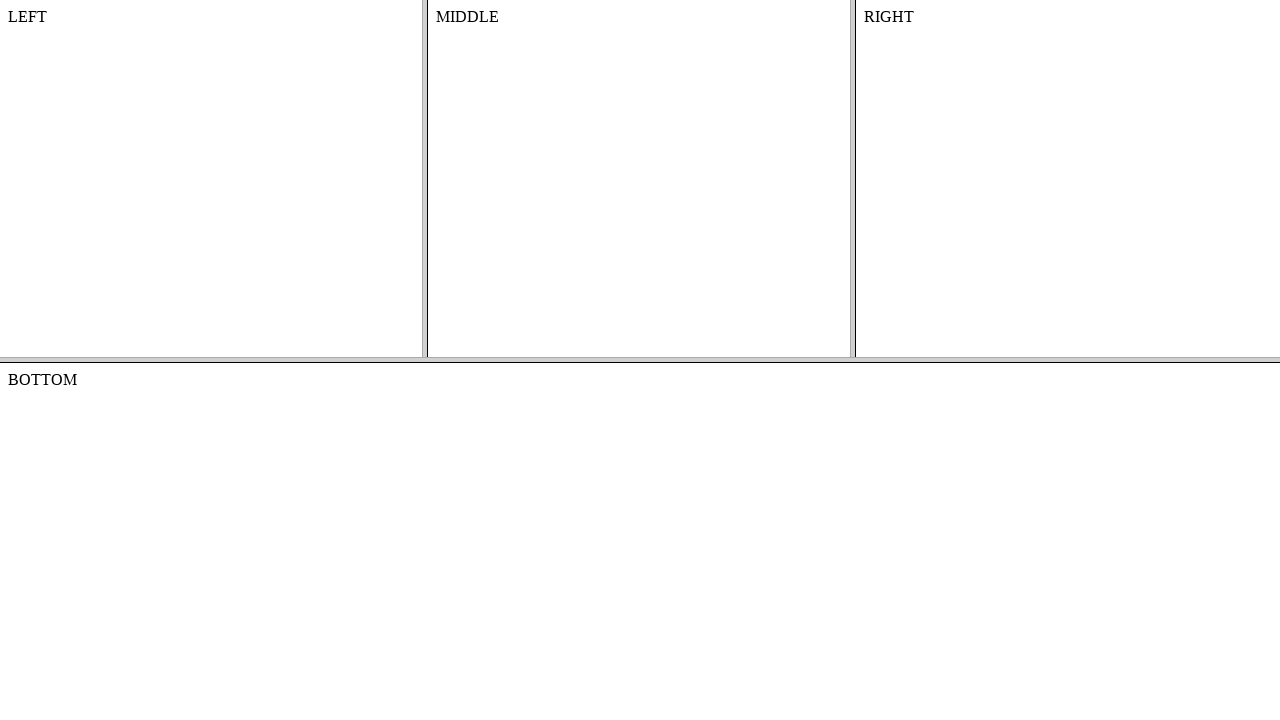

Located middle frame within top frame
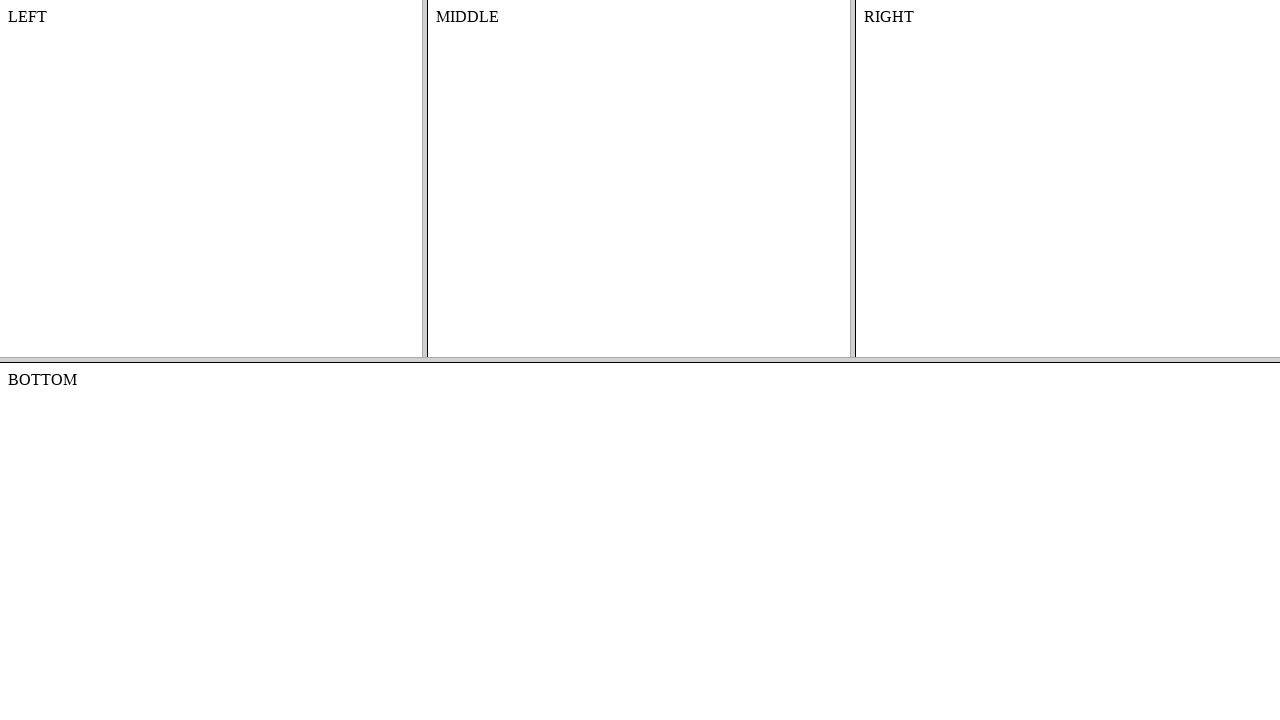

Retrieved text from middle frame: 'MIDDLE'
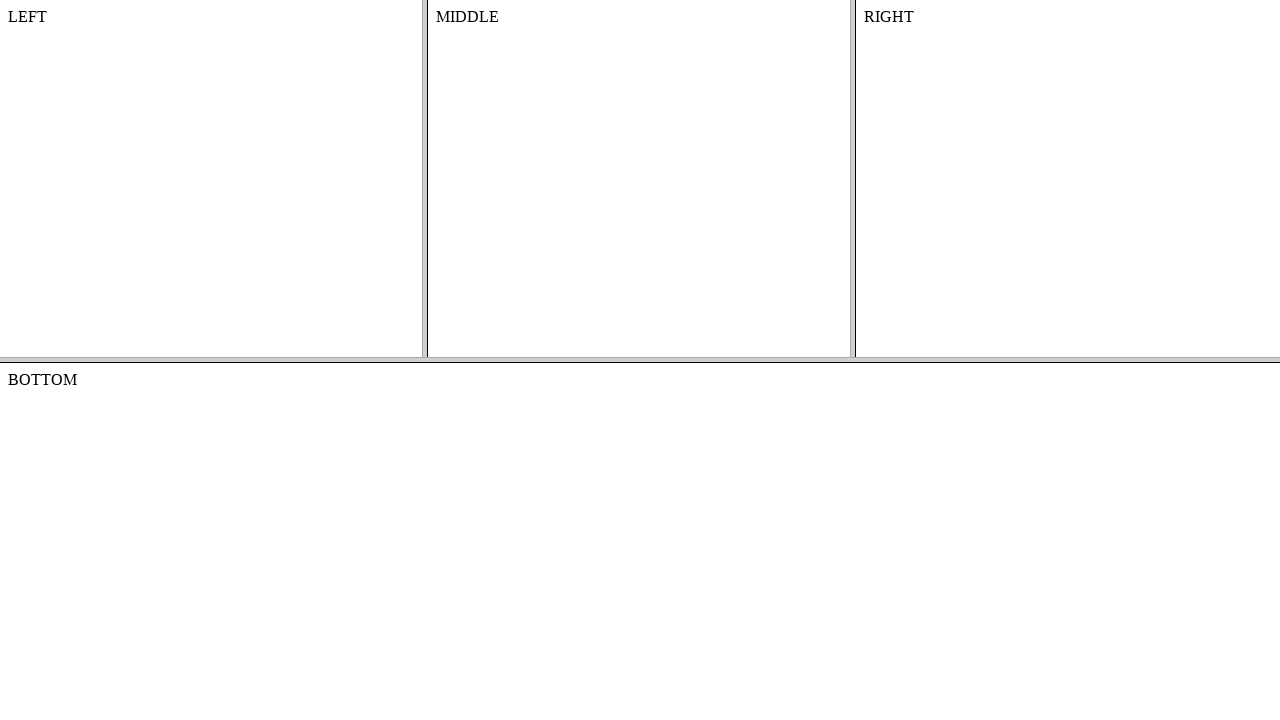

Located bottom frame
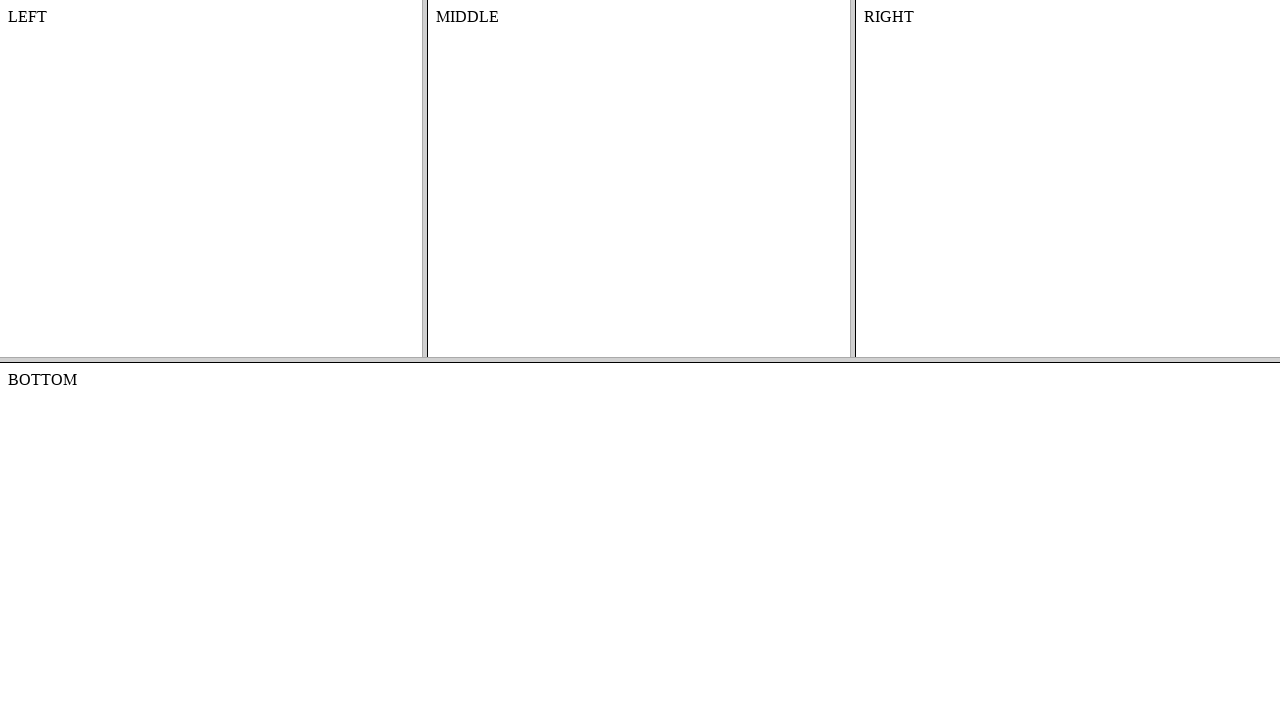

Retrieved text from bottom frame: 'BOTTOM
'
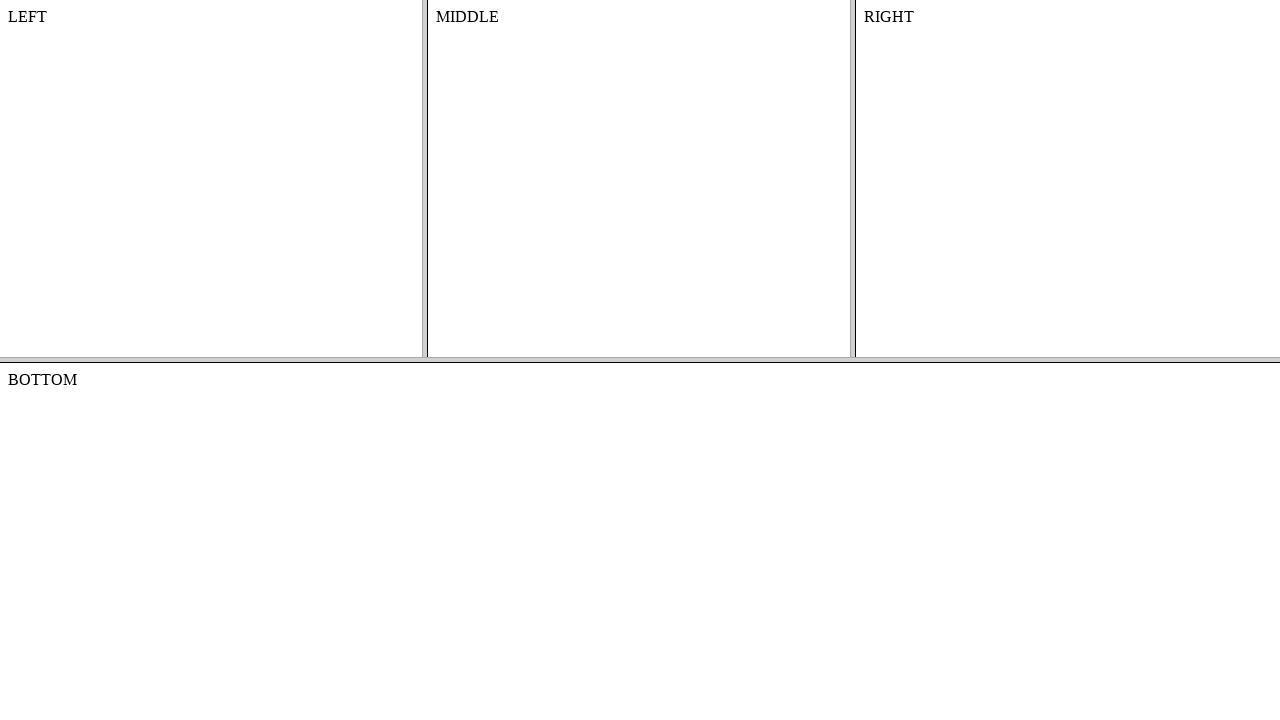

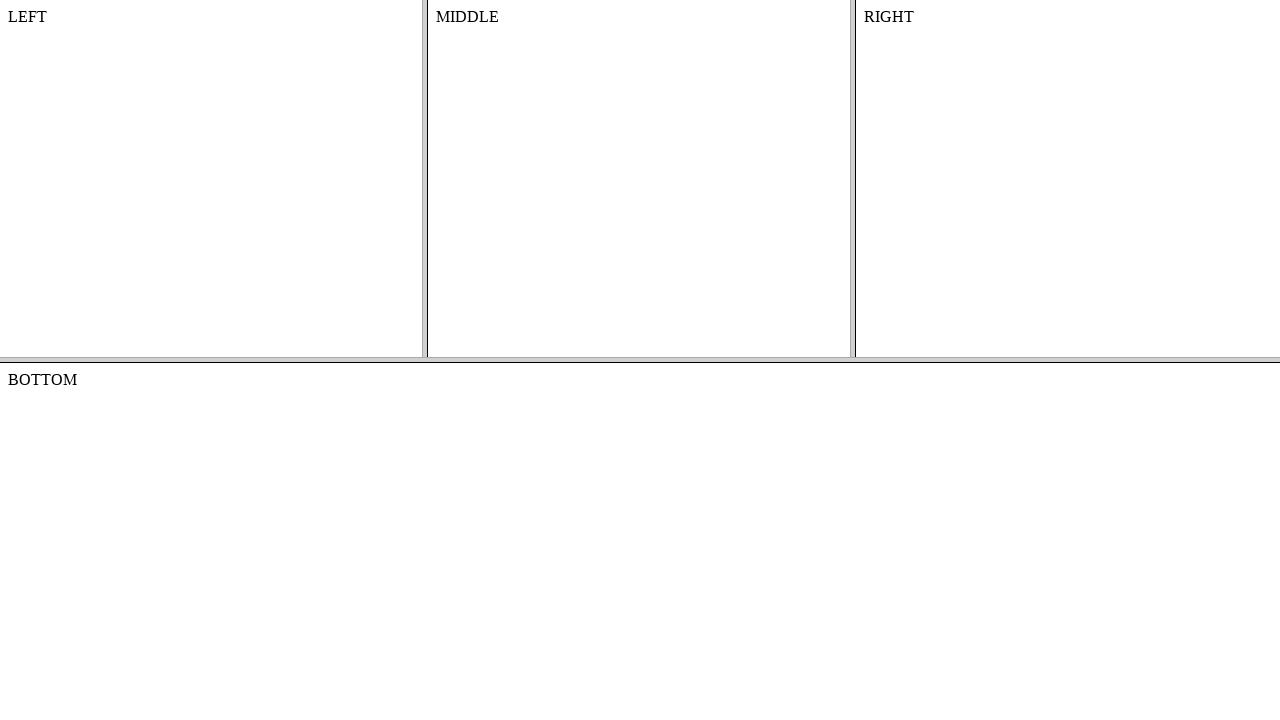